Tests the jQuery UI slider widget by switching to the demo iframe and performing drag operations on the slider handle - moving it right by 200 pixels, then left by 100 pixels.

Starting URL: https://jqueryui.com/slider/

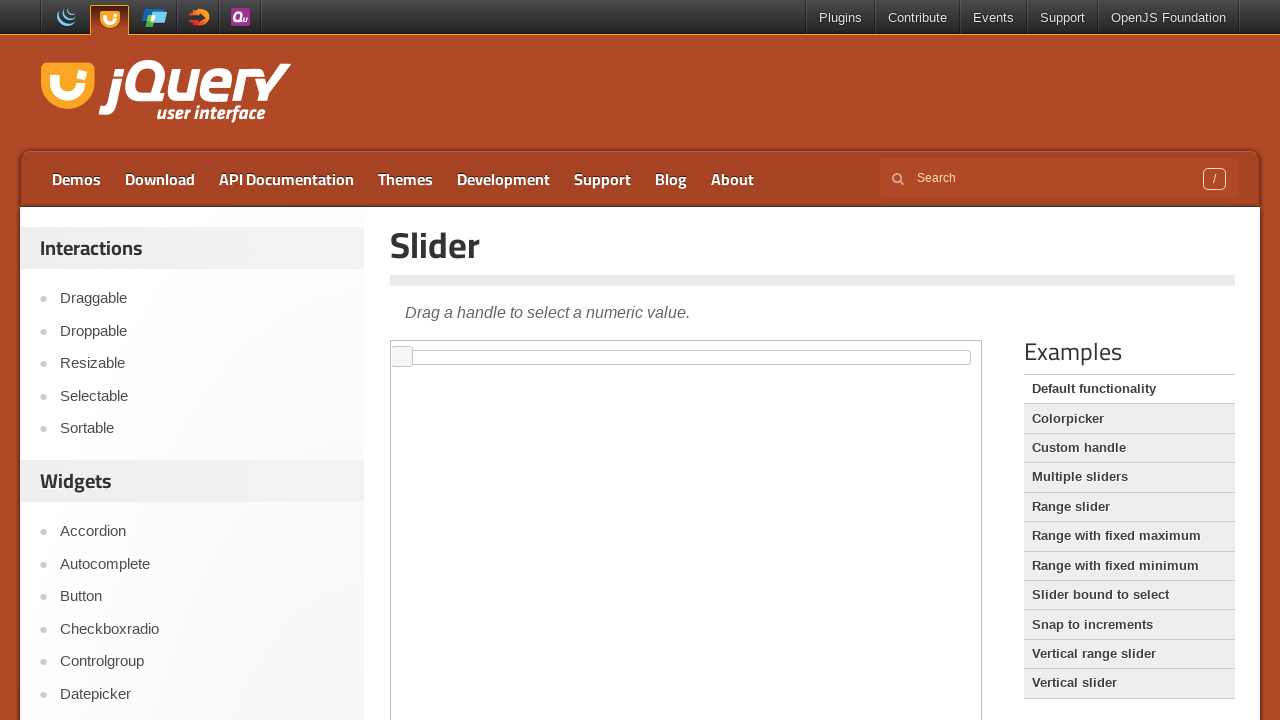

Located the demo iframe containing the slider
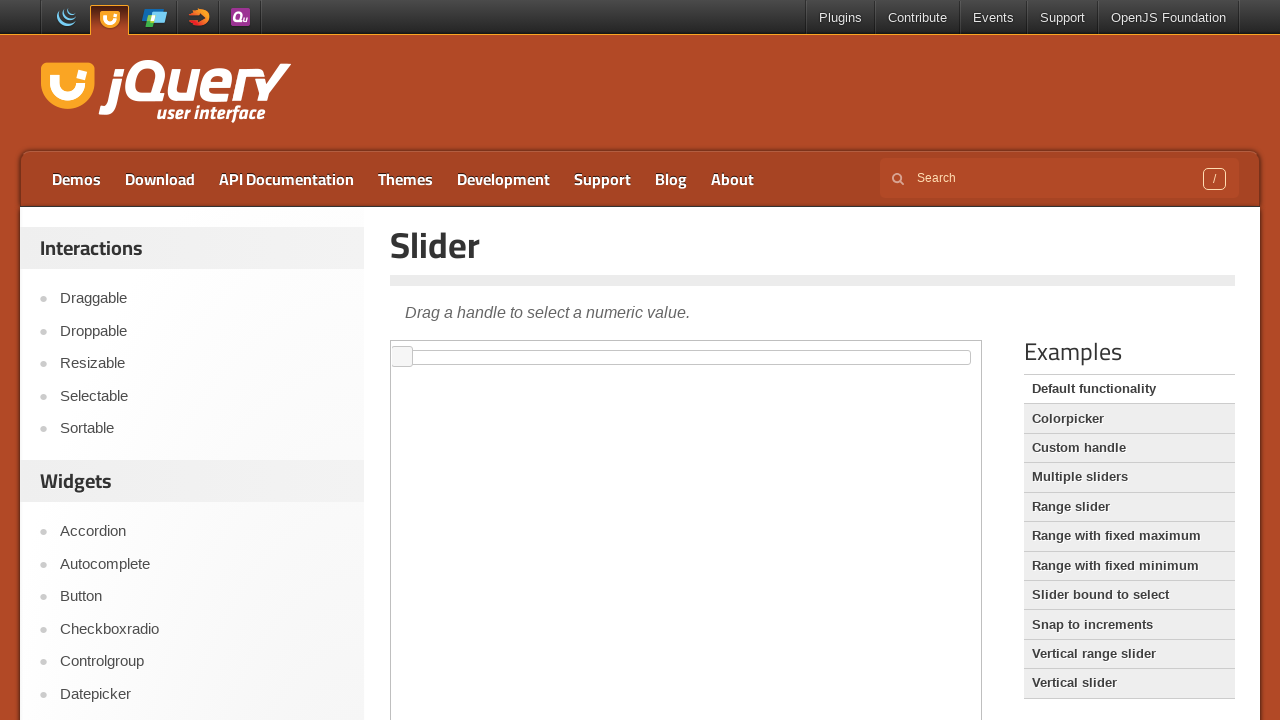

Located the slider handle element
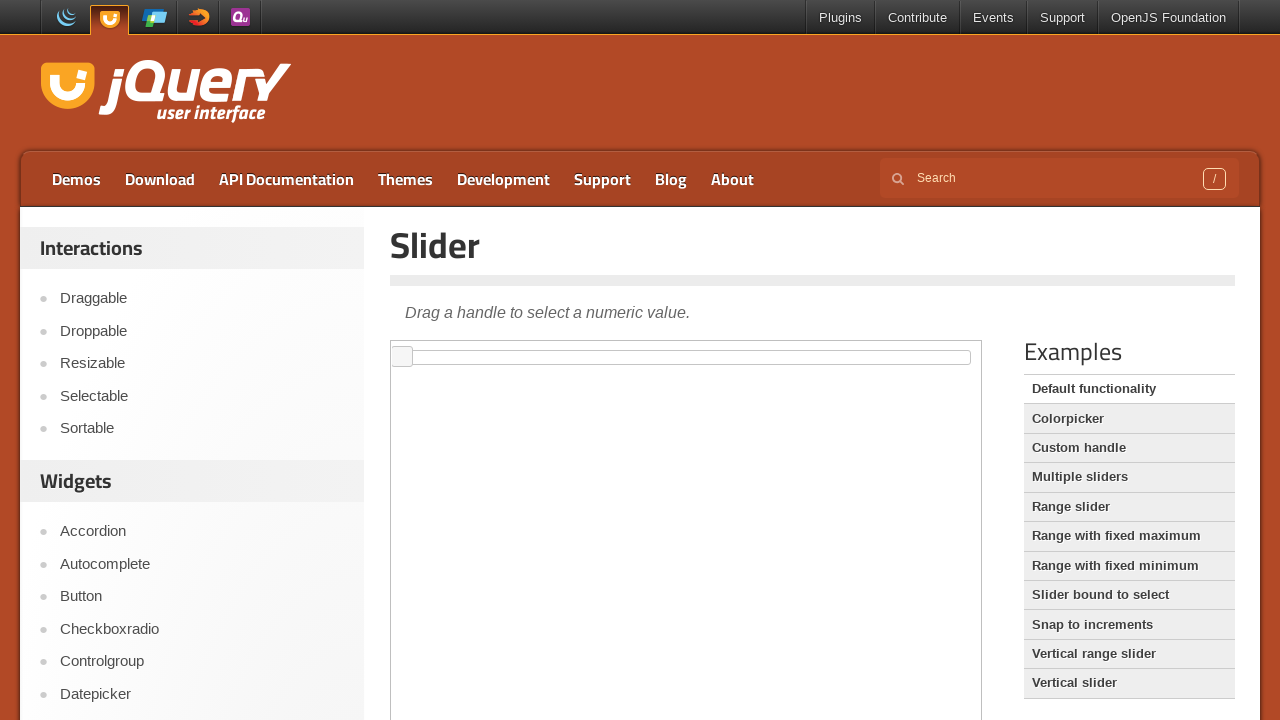

Slider handle is now visible
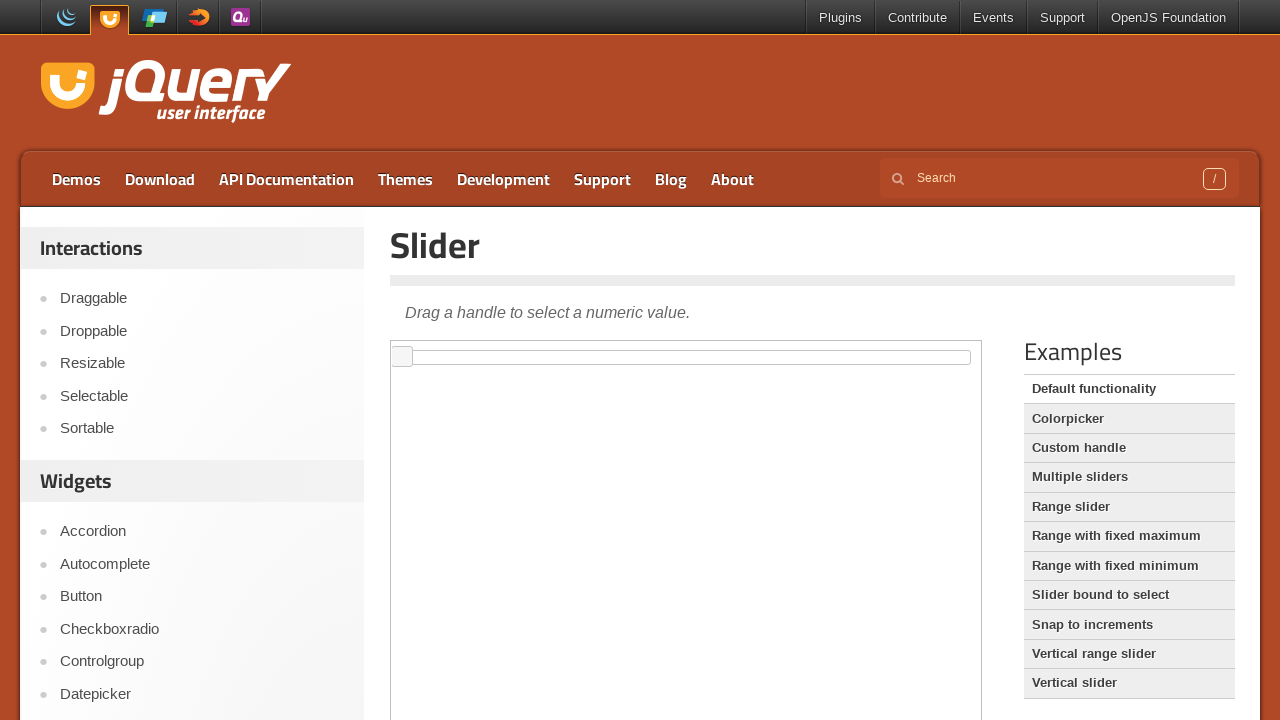

Retrieved bounding box of slider handle
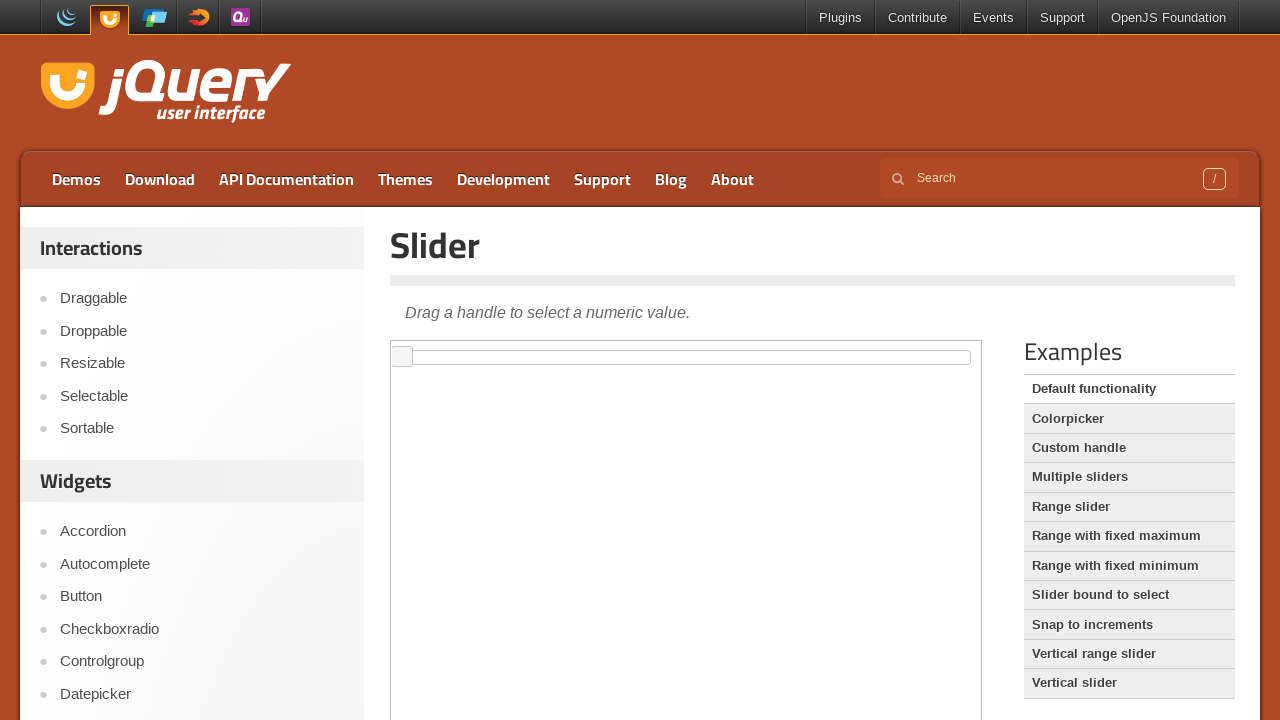

Hovered over the slider handle at (402, 357) on xpath=//*[@class='demo-frame'] >> internal:control=enter-frame >> xpath=//*[@cla
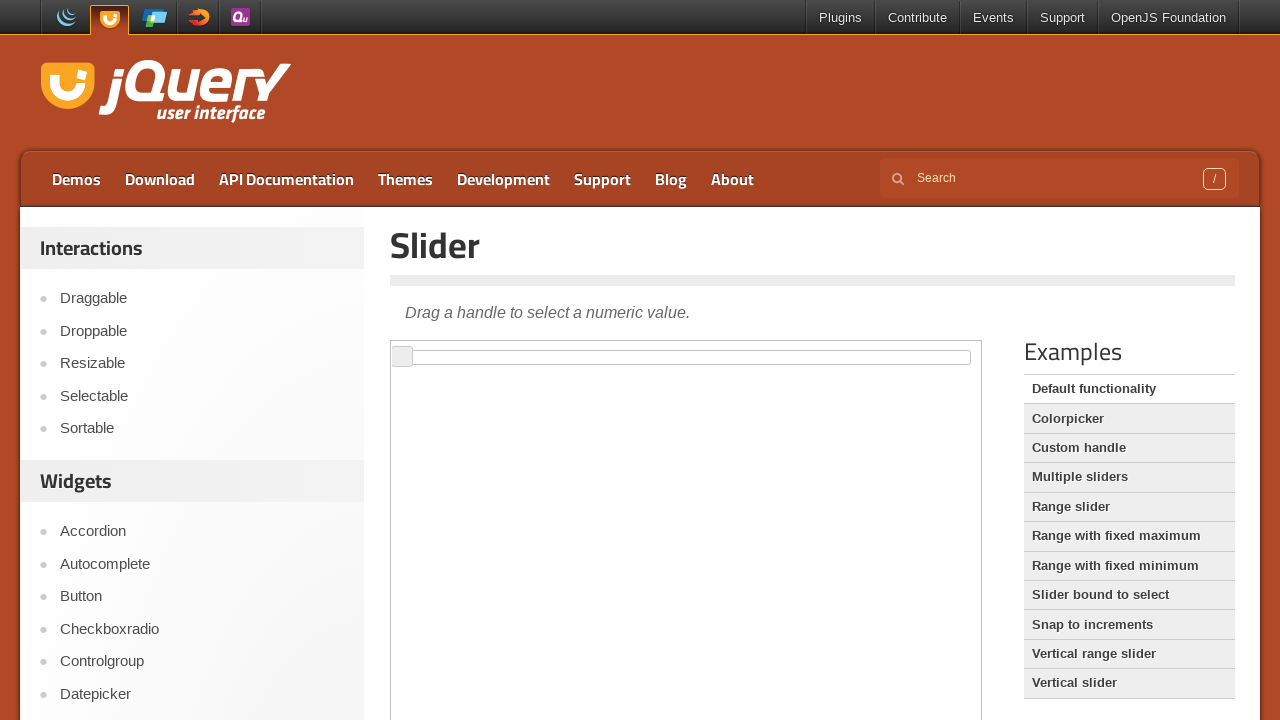

Pressed mouse button down on slider handle at (402, 357)
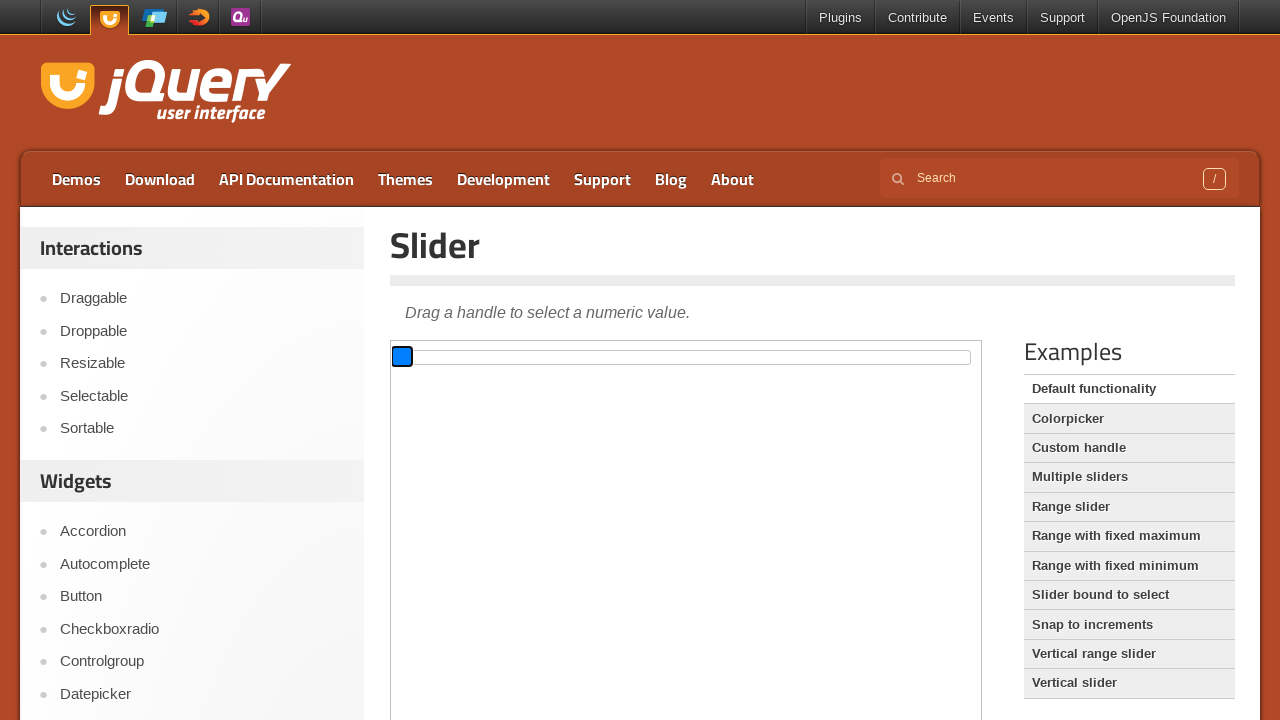

Dragged slider handle 200 pixels to the right at (602, 357)
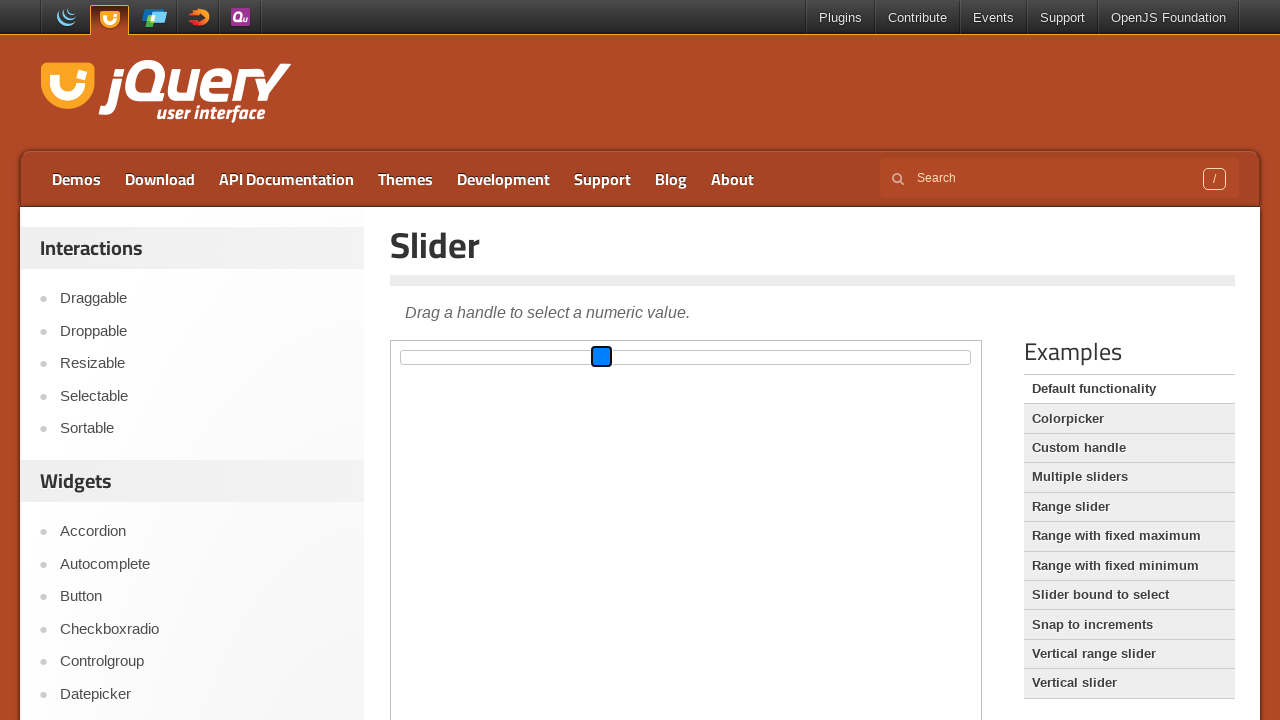

Dragged slider handle 100 pixels to the left (net movement 100px right) at (502, 357)
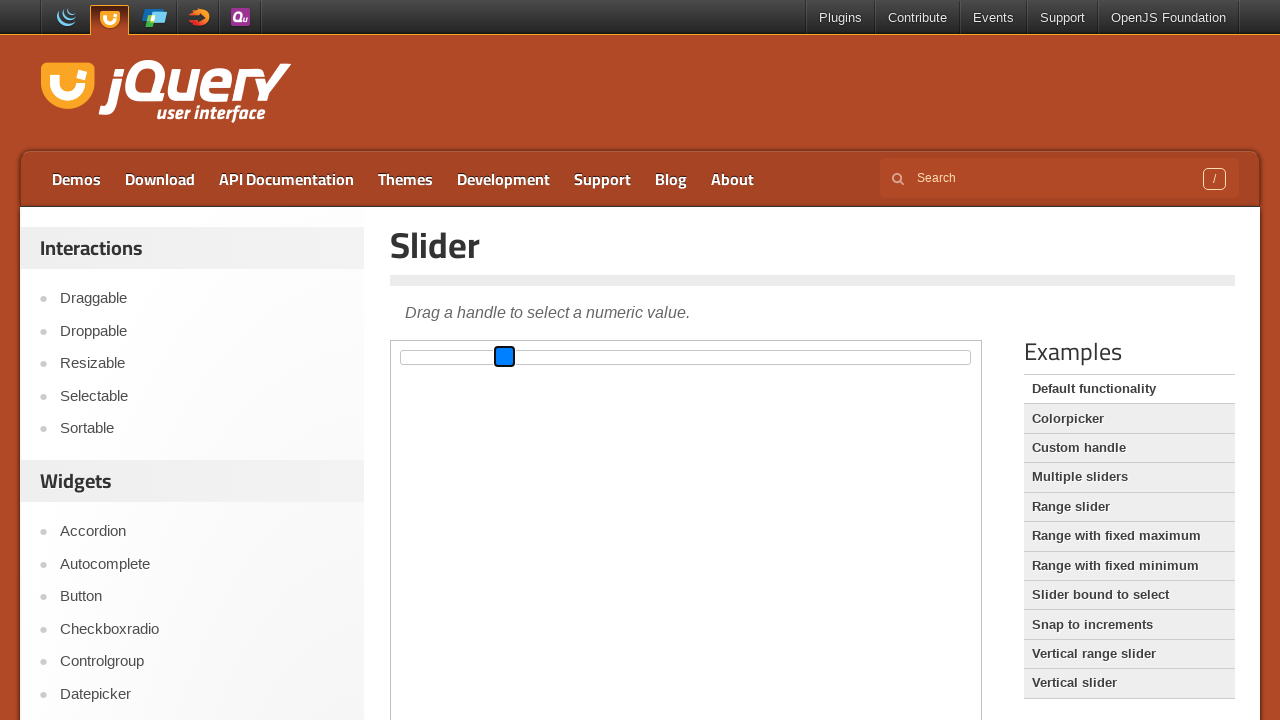

Released mouse button after slider drag operation at (502, 357)
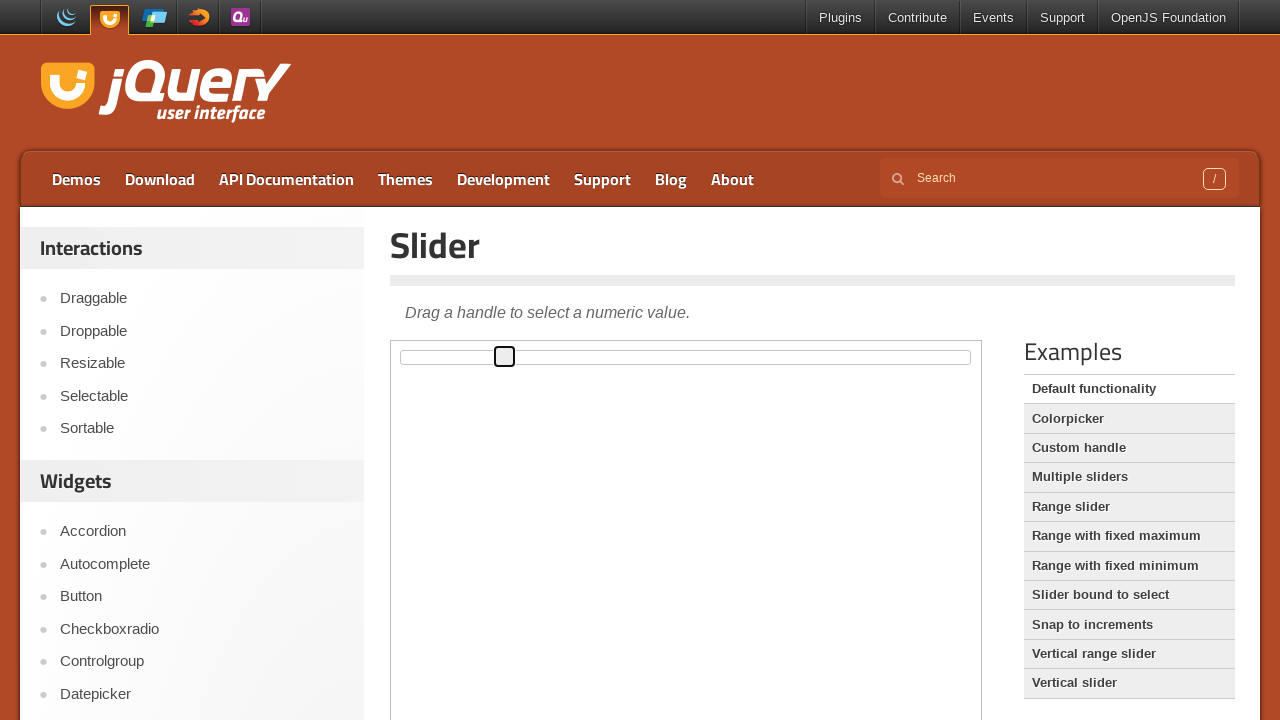

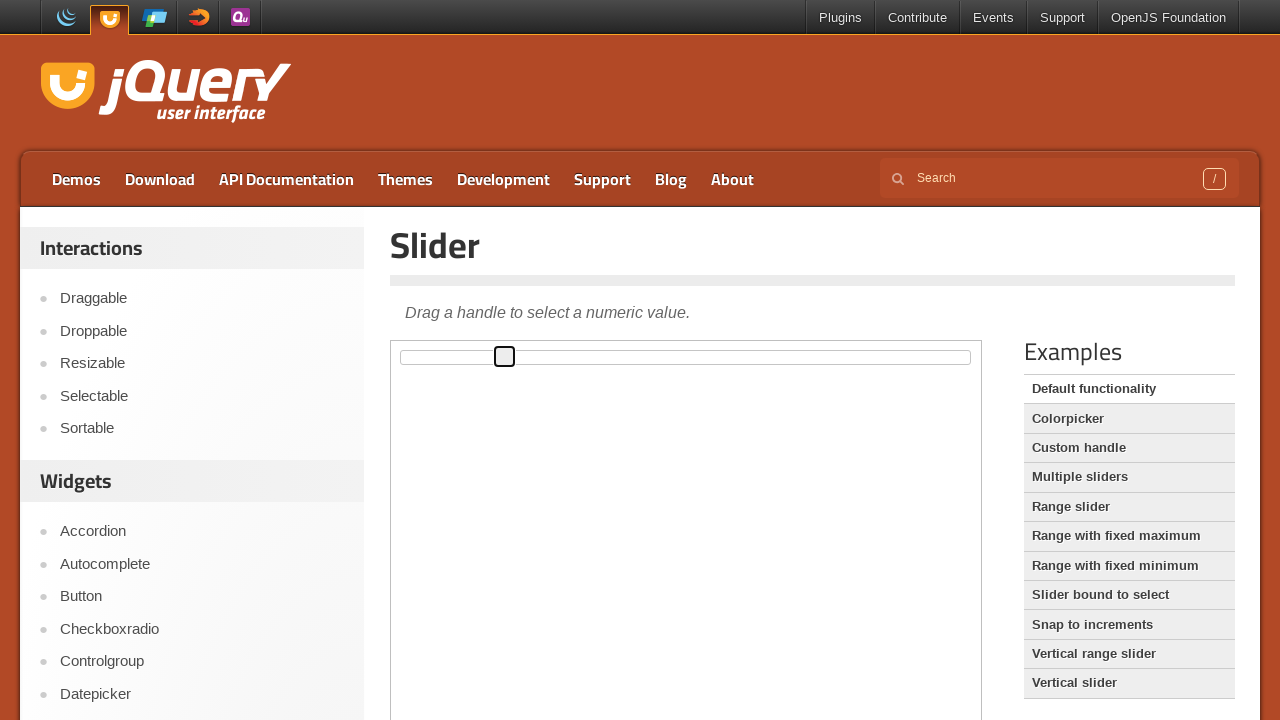